Tests table interaction by clicking on each row's second cell to show orders for all rows in a data table.

Starting URL: https://www.leafground.com/grid.xhtml

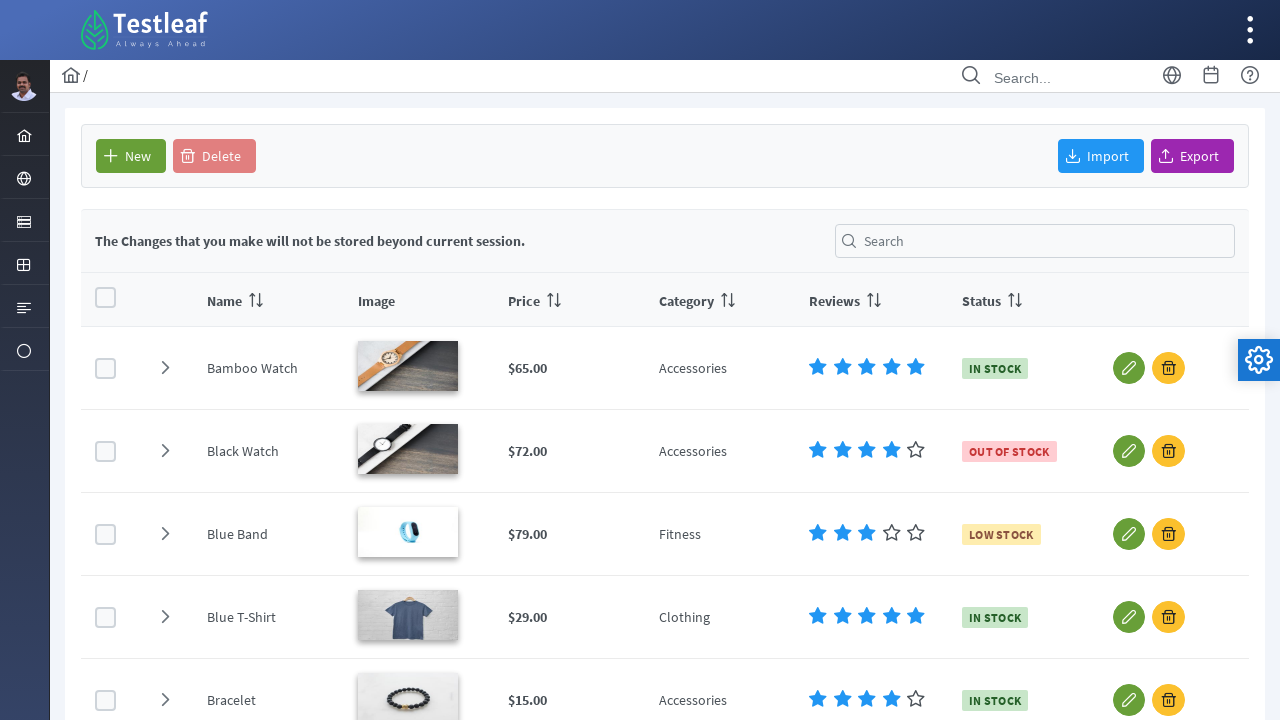

Waited for table header to be visible
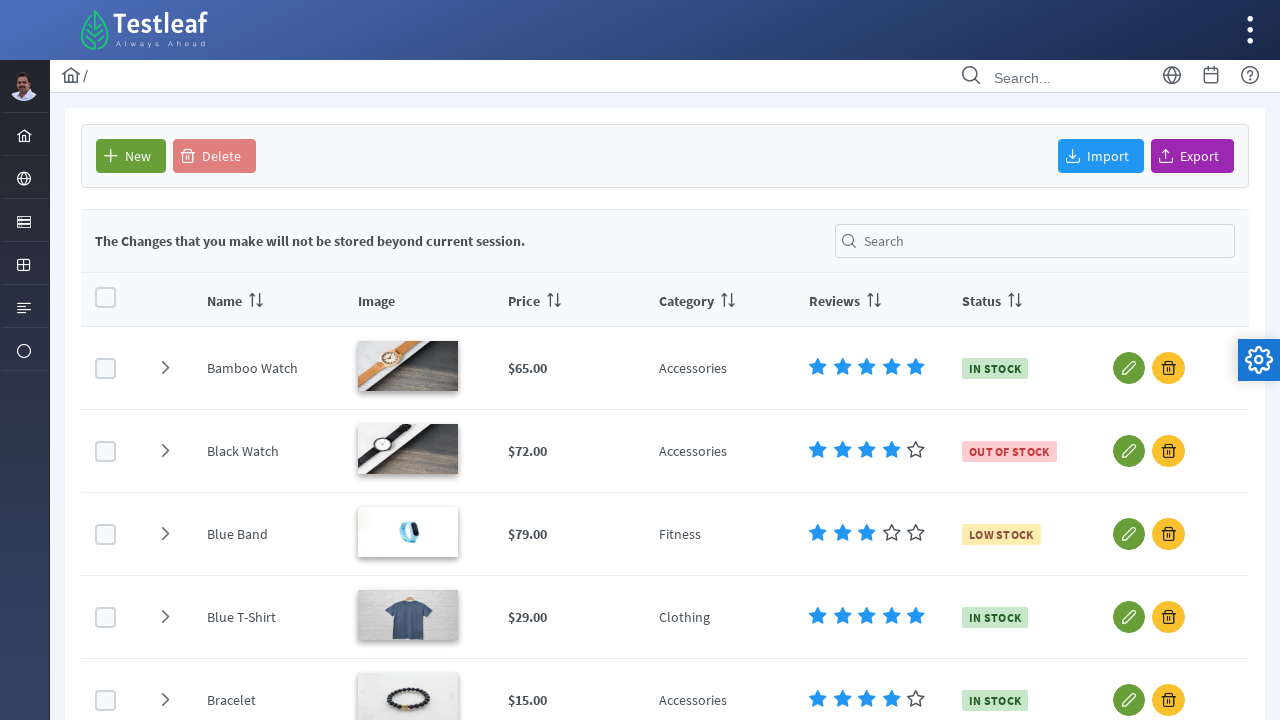

Retrieved all selectable rows from the table
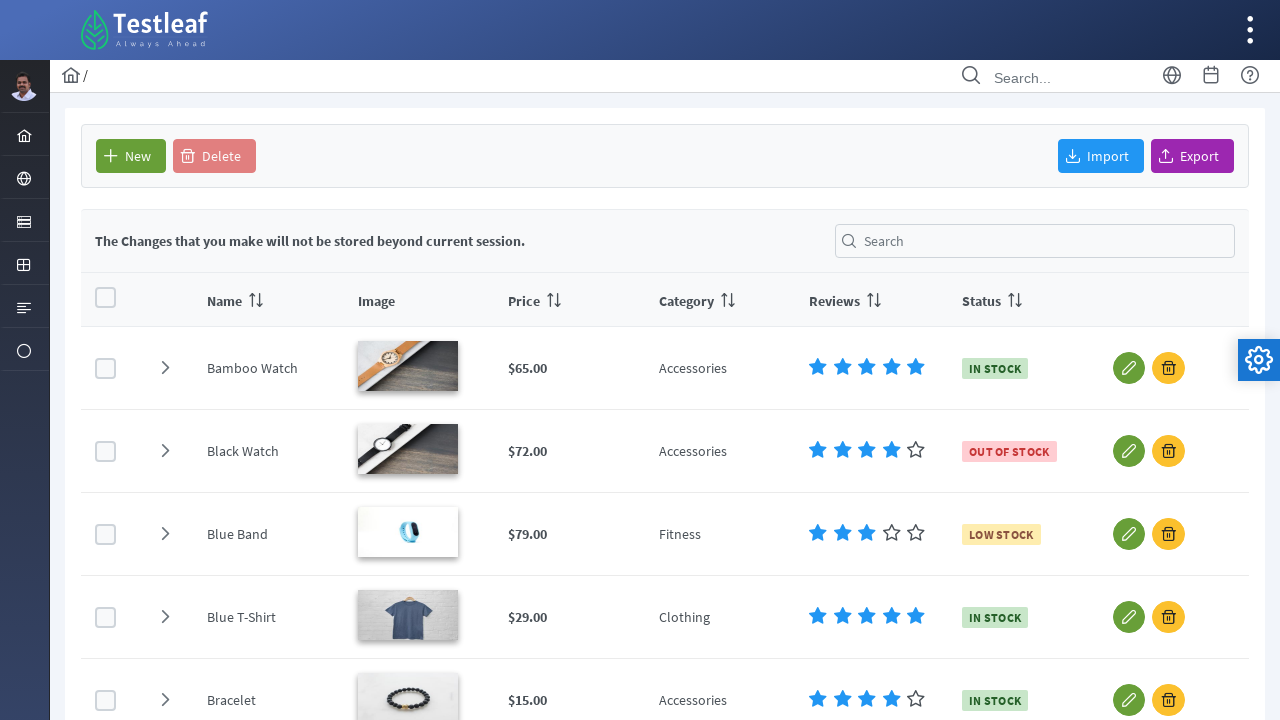

Clicked on the second cell of a row to show orders at (165, 368) on tbody.ui-datatable-data.ui-widget-content > tr.ui-datatable-selectable >> nth=0 
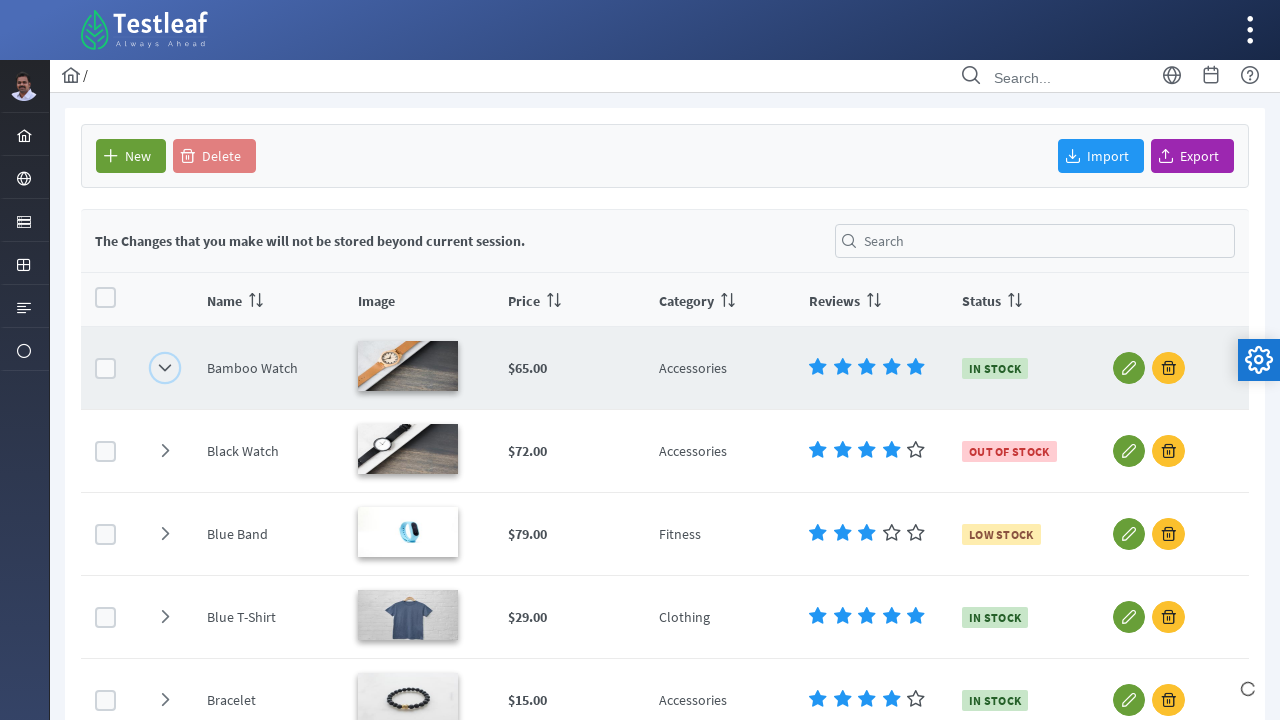

Waited for order content to load
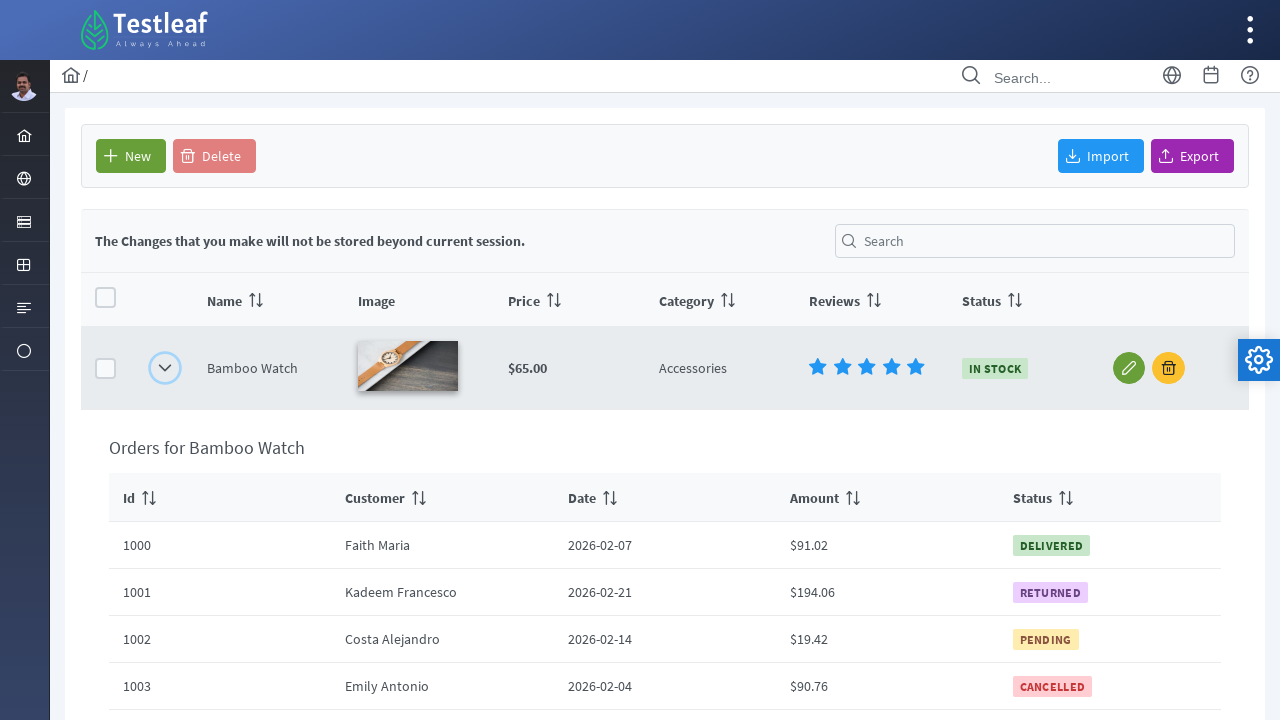

Clicked on the second cell of a row to show orders at (165, 361) on tbody.ui-datatable-data.ui-widget-content > tr.ui-datatable-selectable >> nth=1 
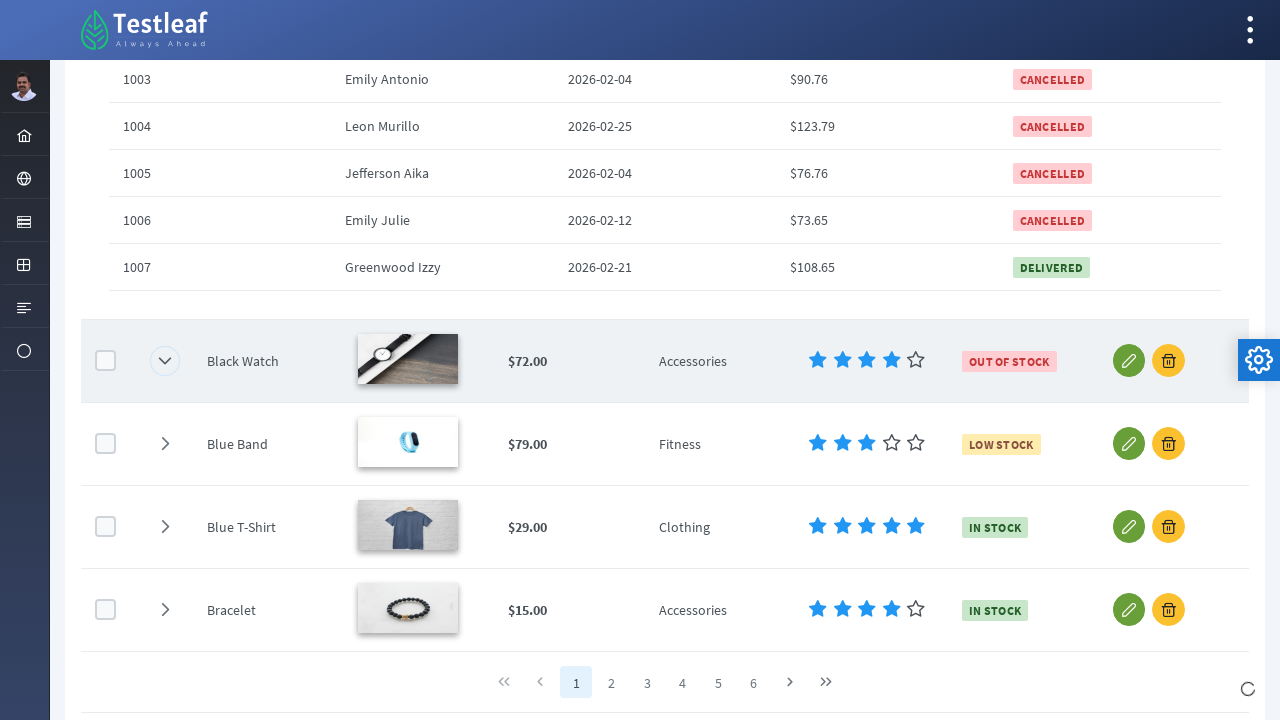

Waited for order content to load
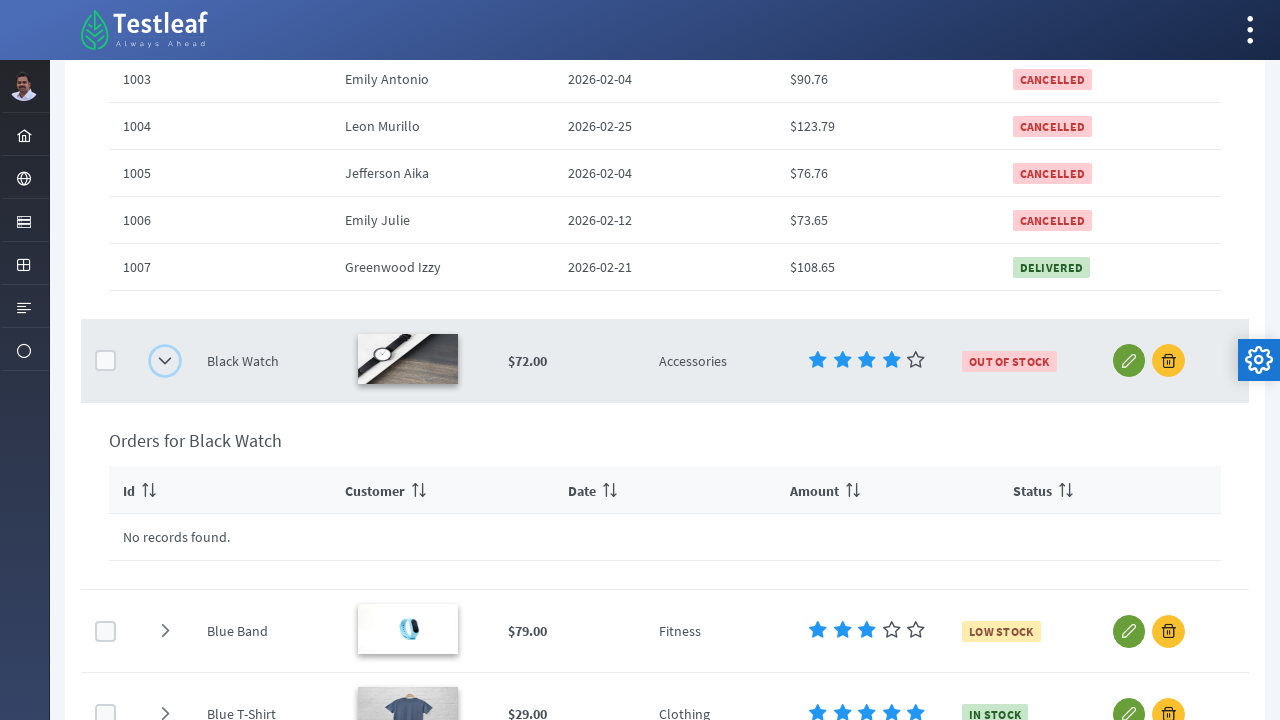

Clicked on the second cell of a row to show orders at (165, 631) on tbody.ui-datatable-data.ui-widget-content > tr.ui-datatable-selectable >> nth=2 
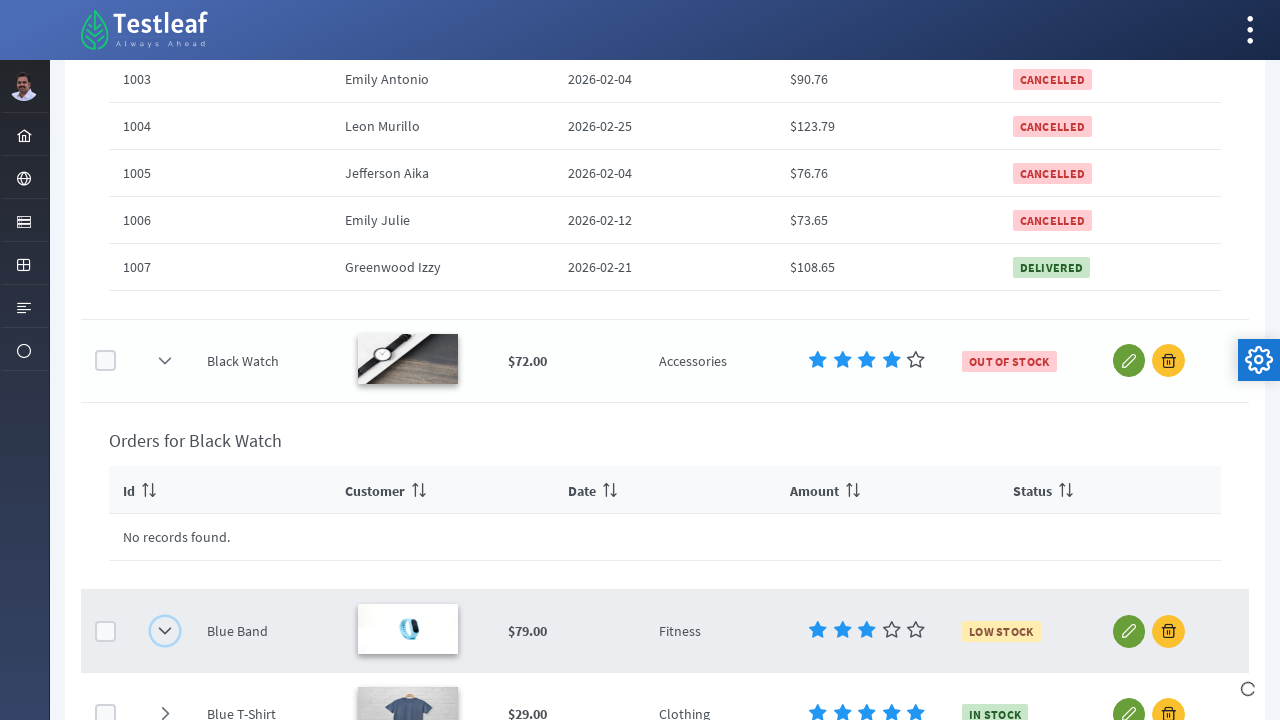

Waited for order content to load
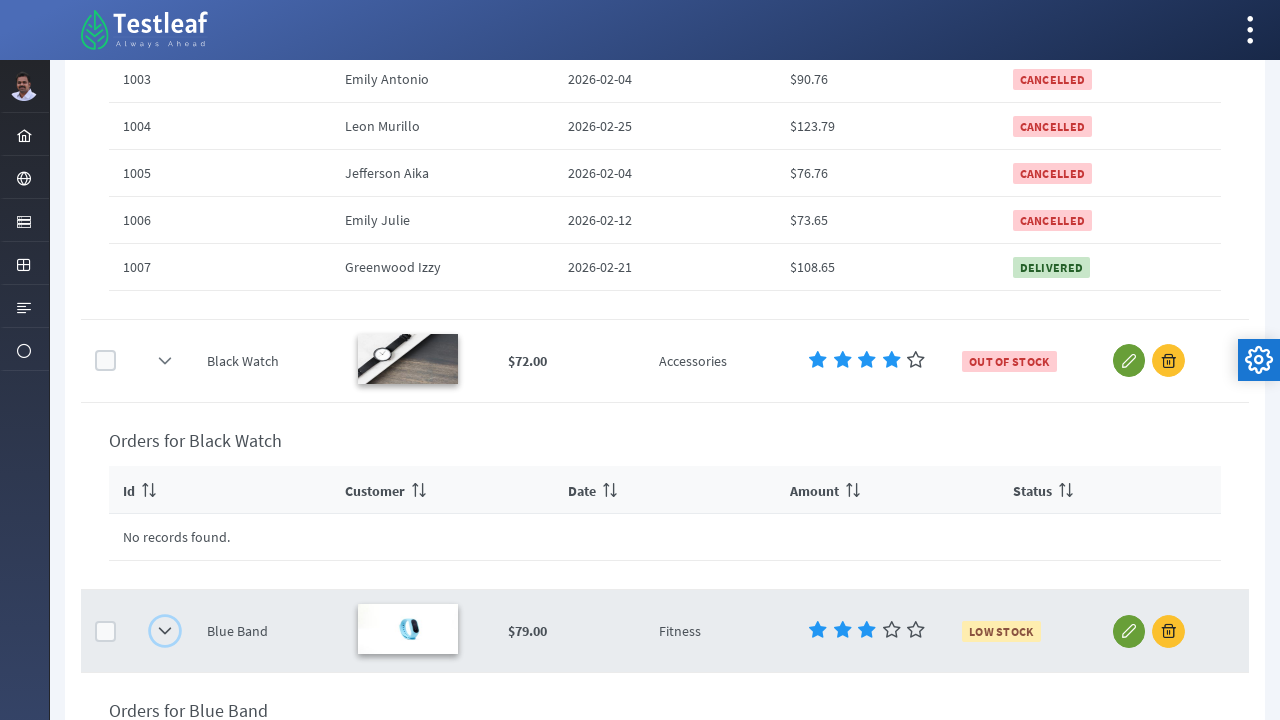

Clicked on the second cell of a row to show orders at (165, 462) on tbody.ui-datatable-data.ui-widget-content > tr.ui-datatable-selectable >> nth=3 
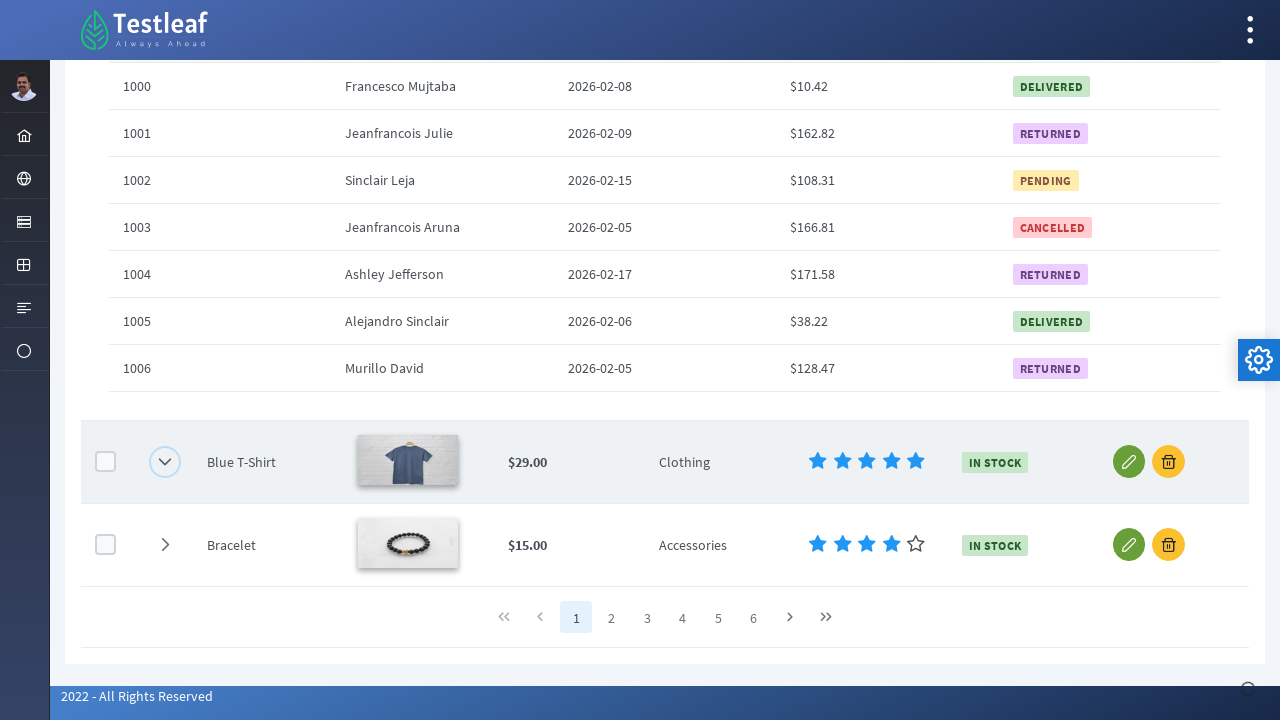

Waited for order content to load
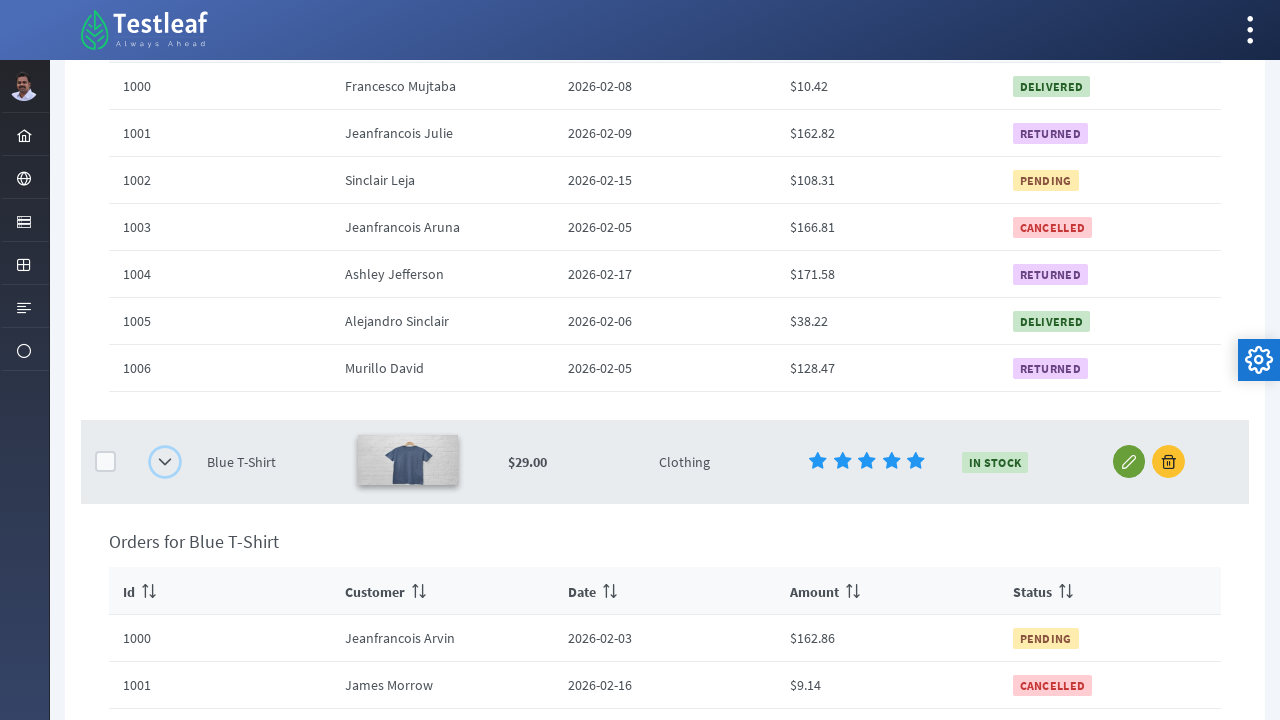

Clicked on the second cell of a row to show orders at (165, 545) on tbody.ui-datatable-data.ui-widget-content > tr.ui-datatable-selectable >> nth=4 
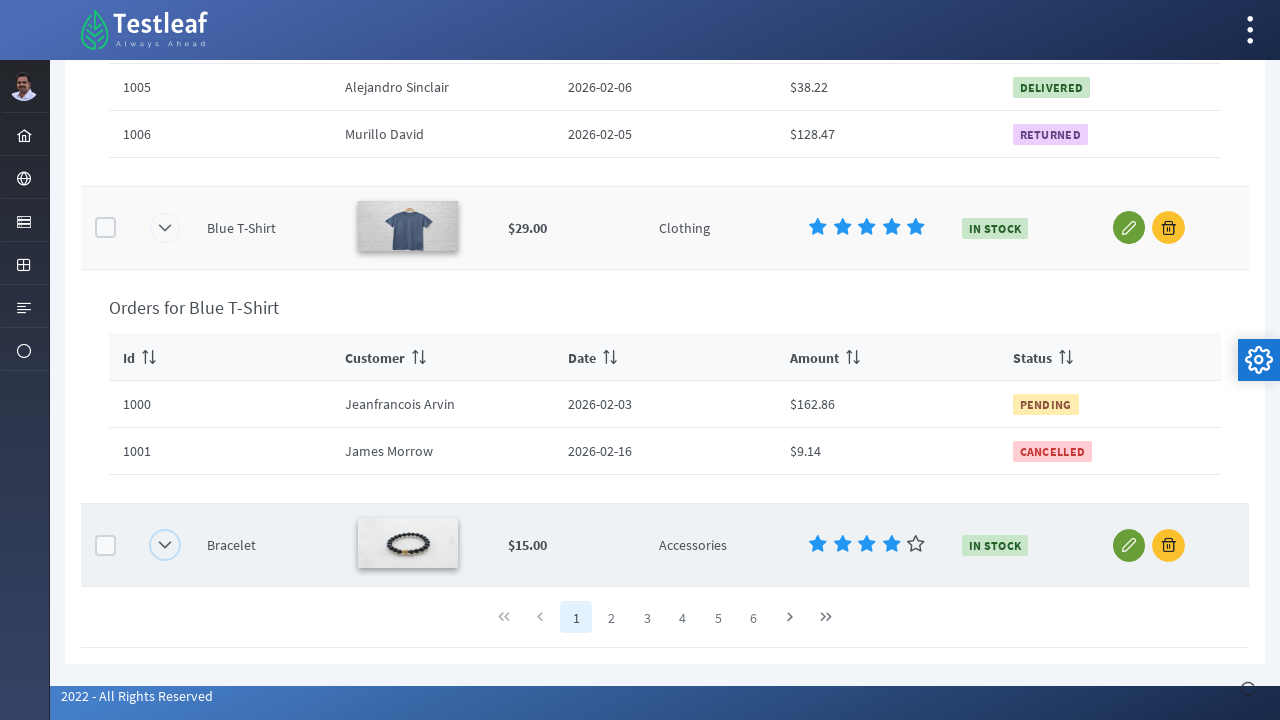

Waited for order content to load
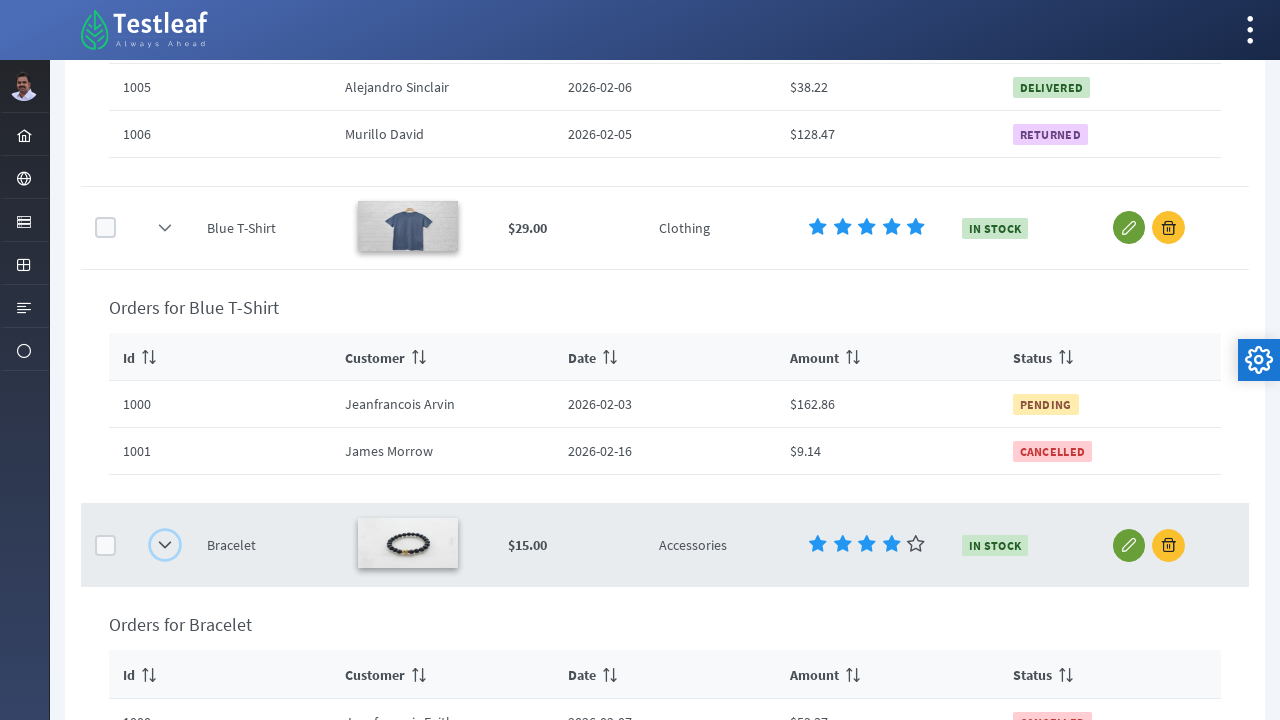

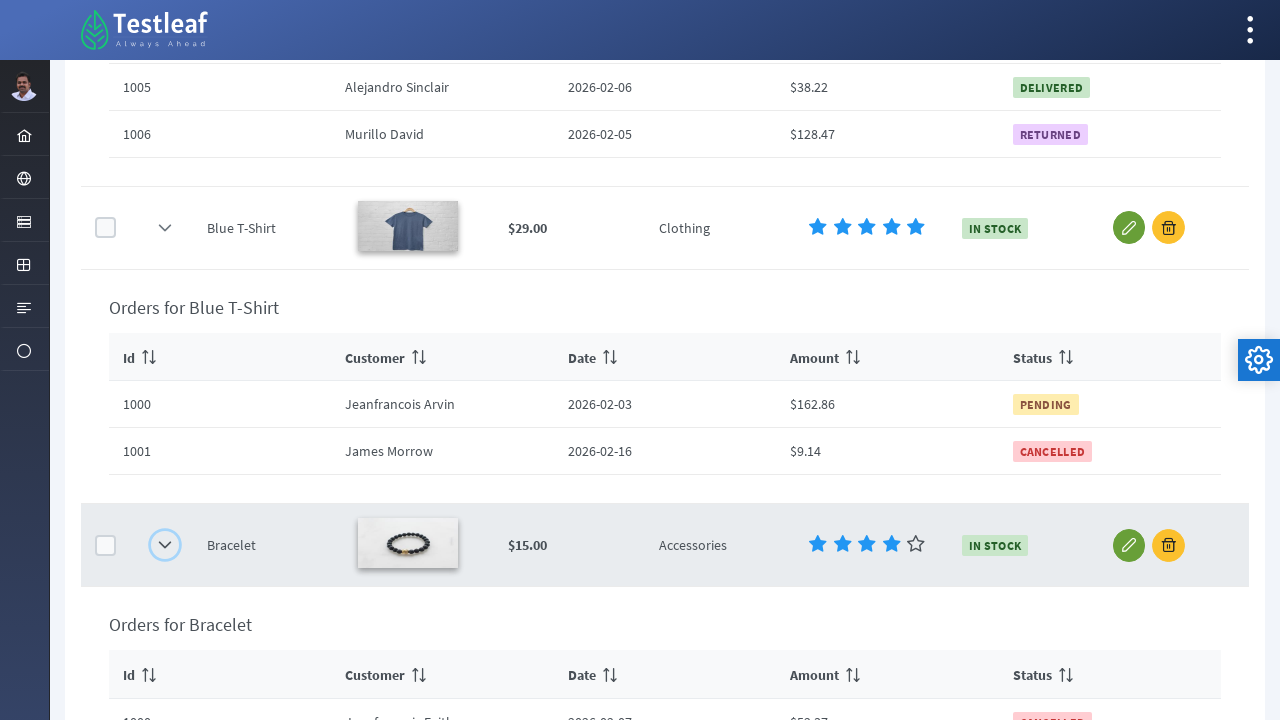